Tests the template browsing functionality by navigating to the templates page and clicking on the first template card.

Starting URL: https://invu.ge

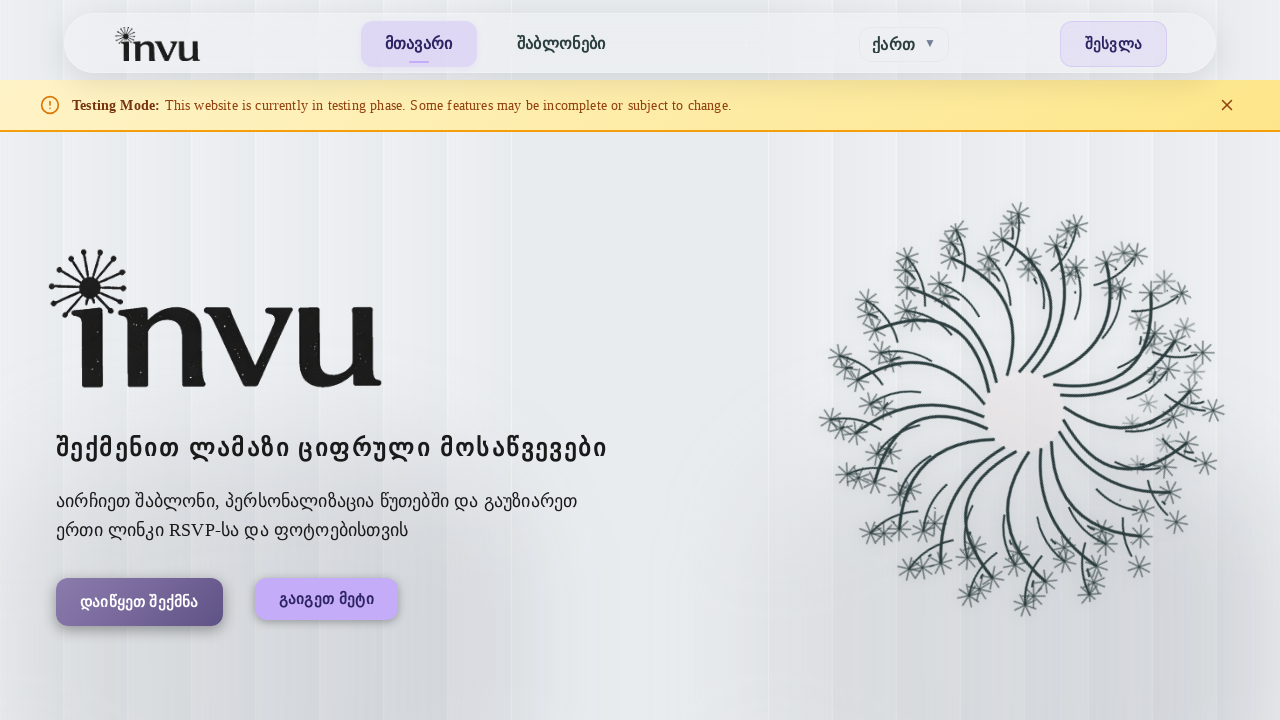

Clicked on Templates link in navigation at (561, 44) on a[href='/templates']
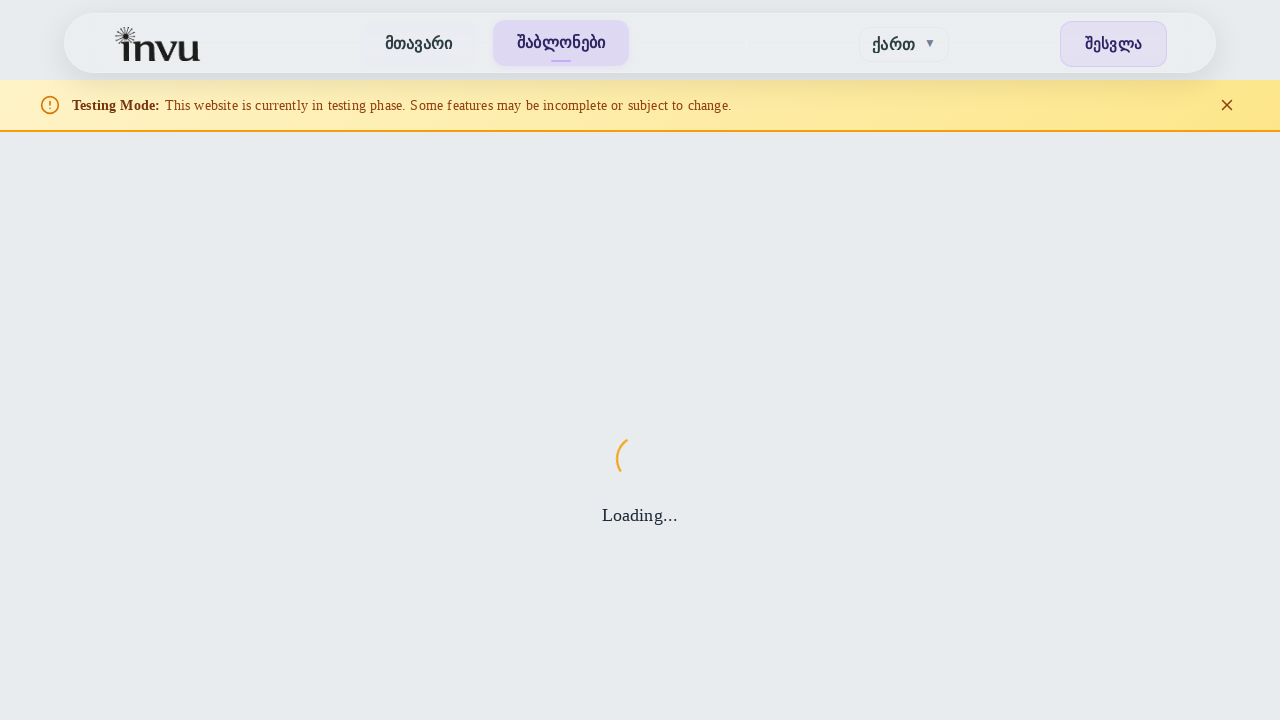

Templates page loaded successfully
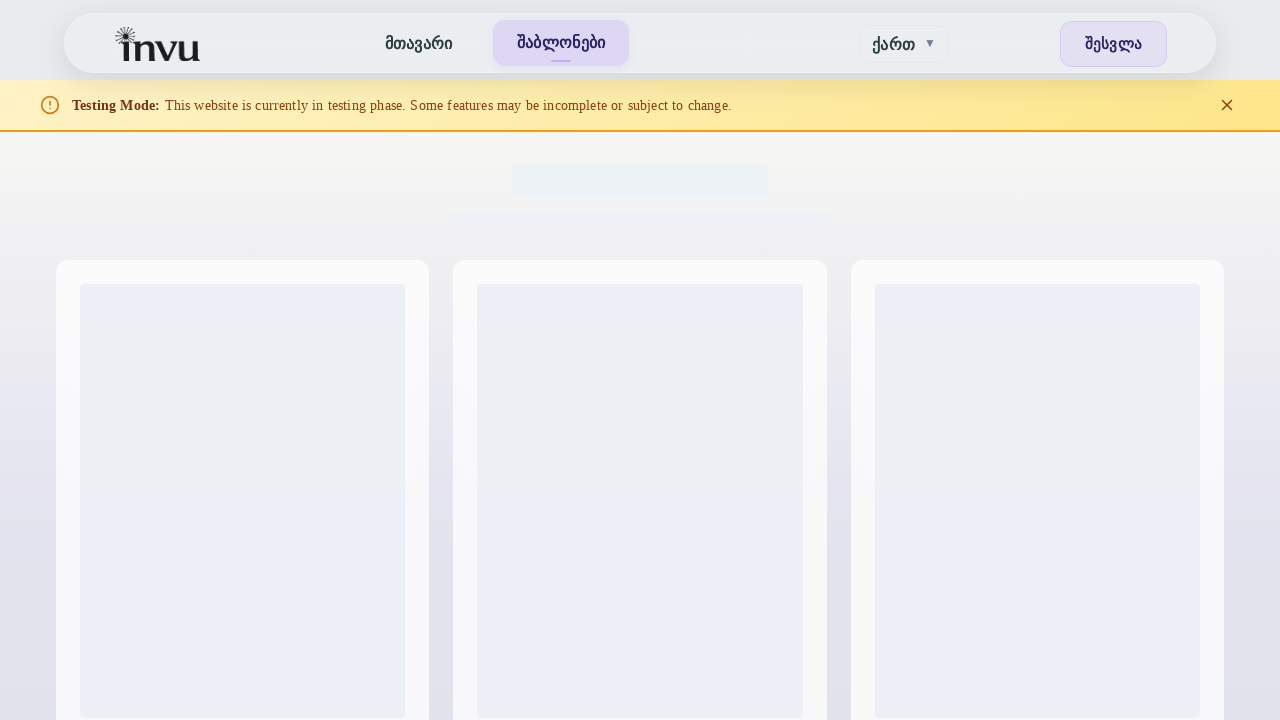

Clicked on the first template card at (540, 495) on (//div[contains(@class, 'template-card')])[1]
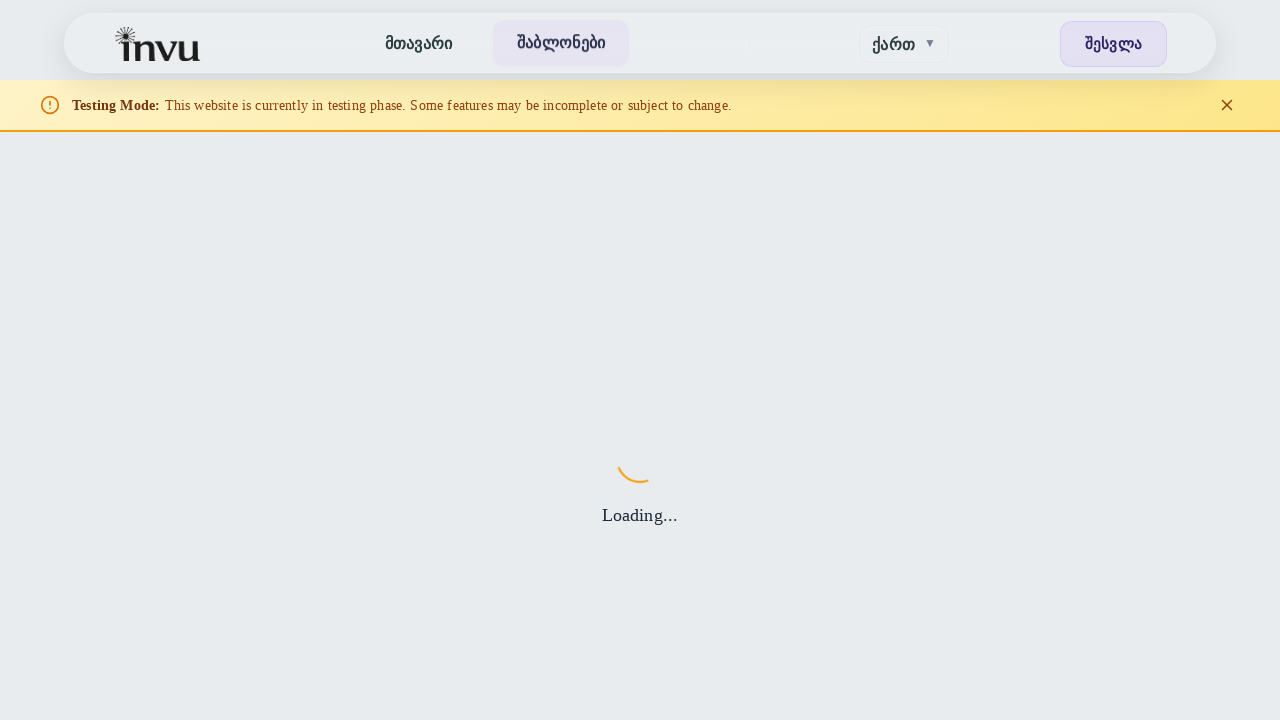

Template detail page loaded successfully
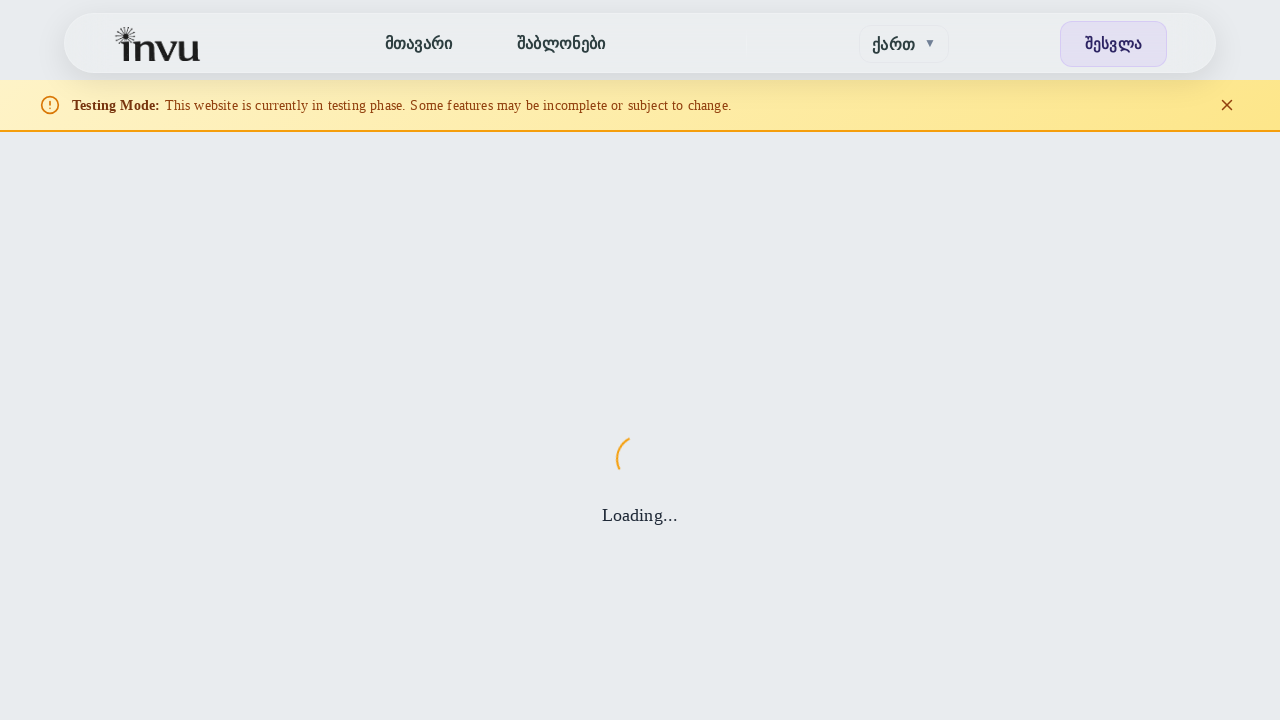

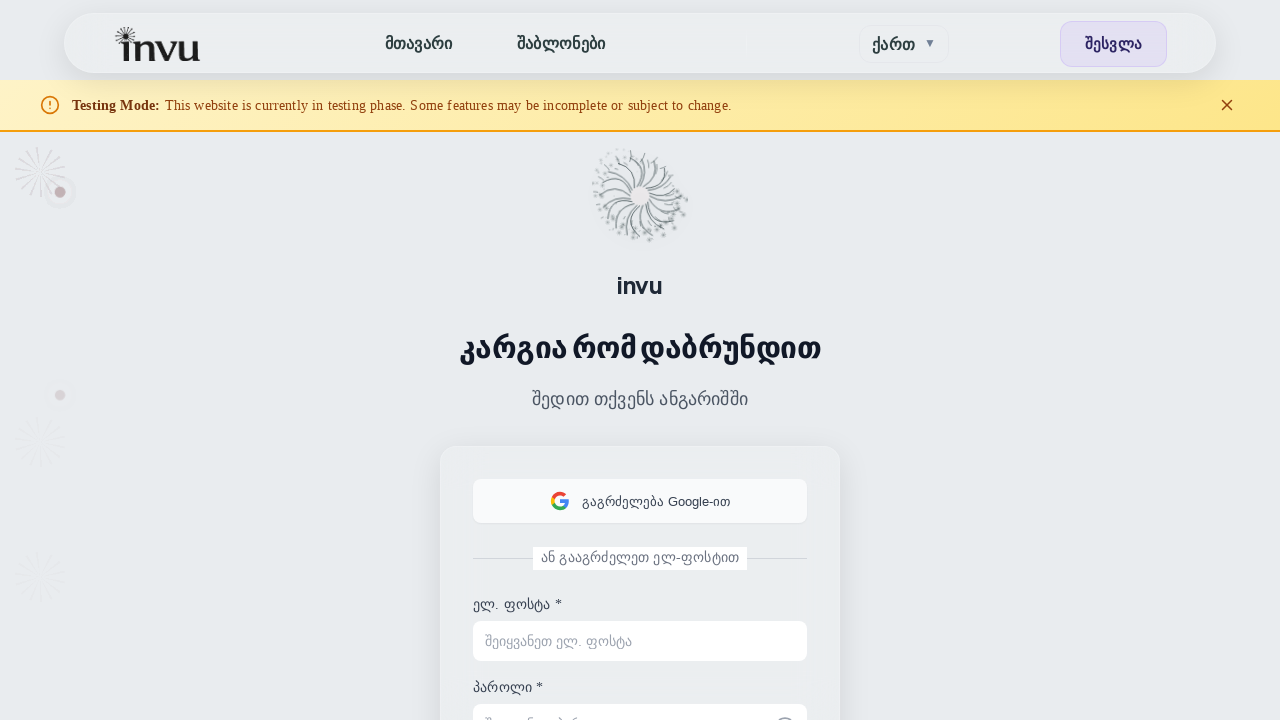